Tests typing code into the textarea field in the code snippet form

Starting URL: https://kevincamussi.github.io/svelte_snippet_code/

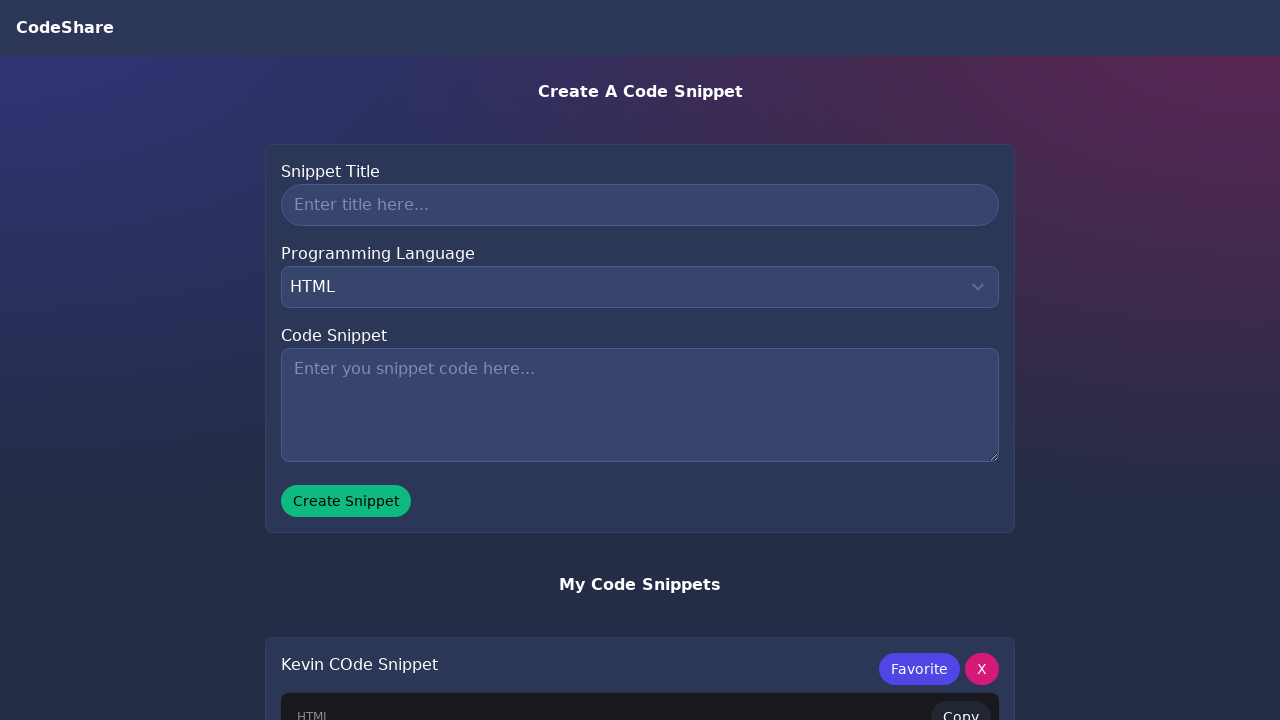

Located textarea element
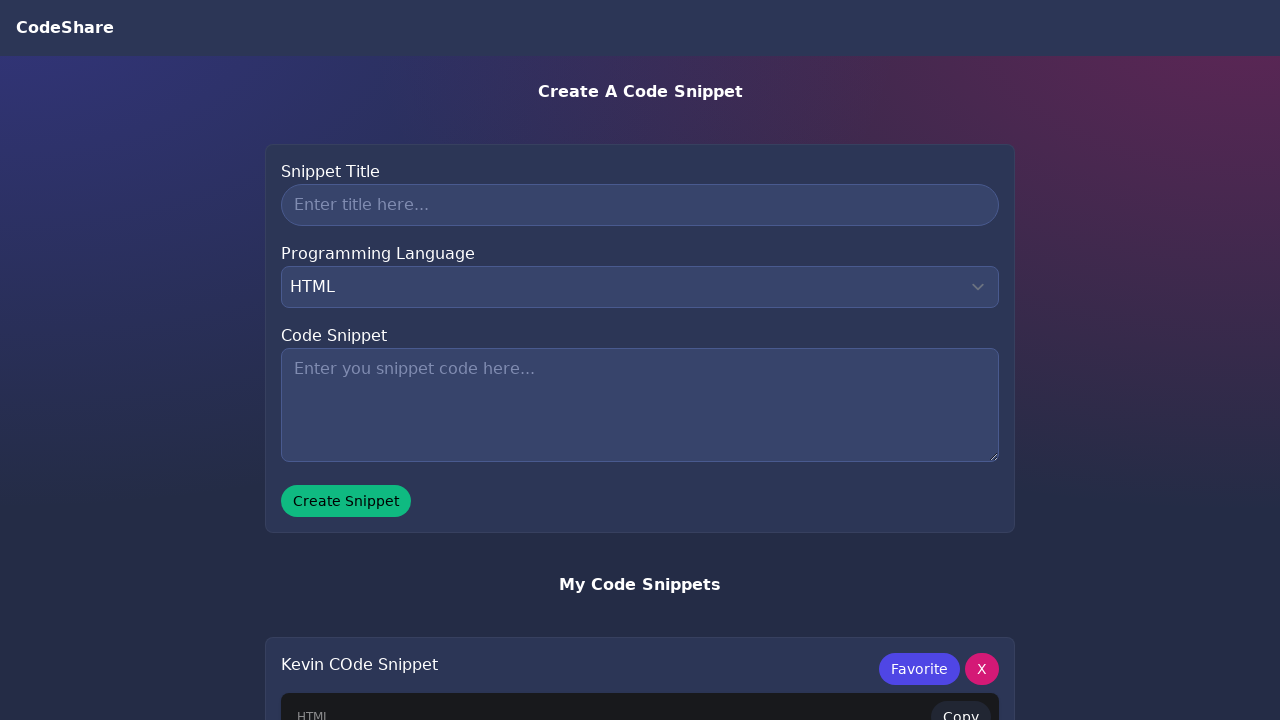

Textarea became visible
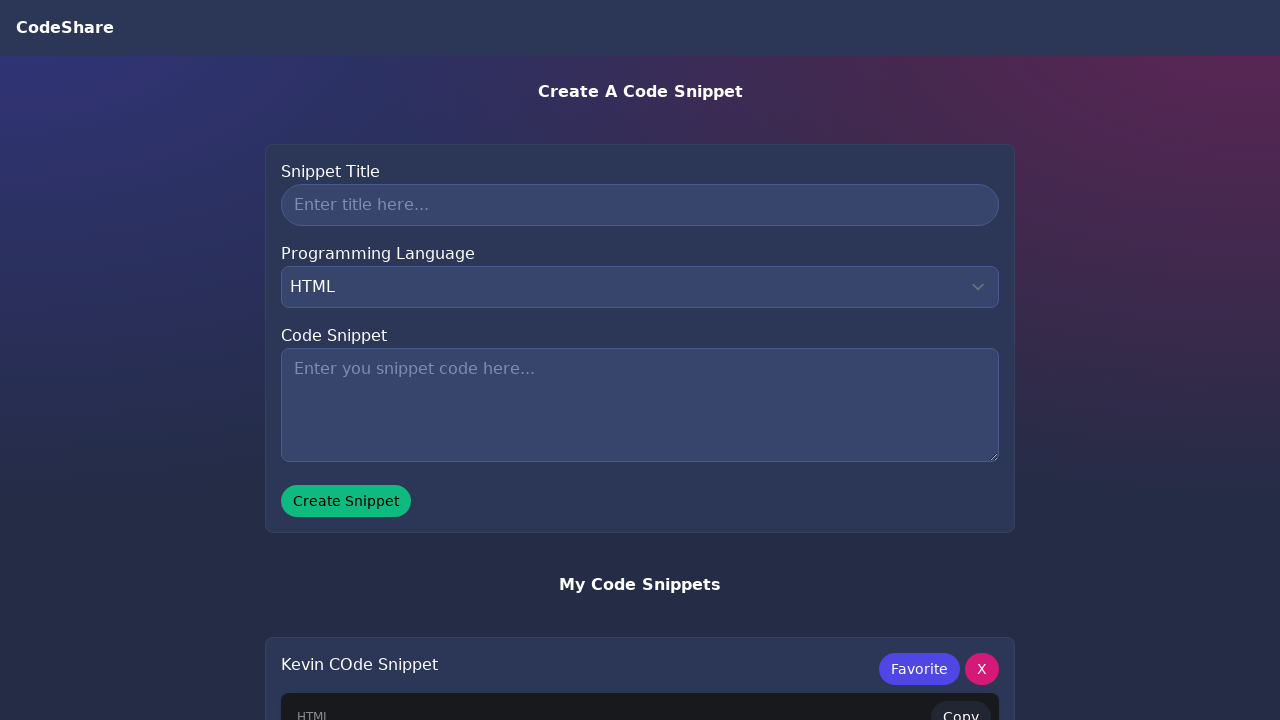

Typed code '.teste {This is a test}' into textarea field on textarea
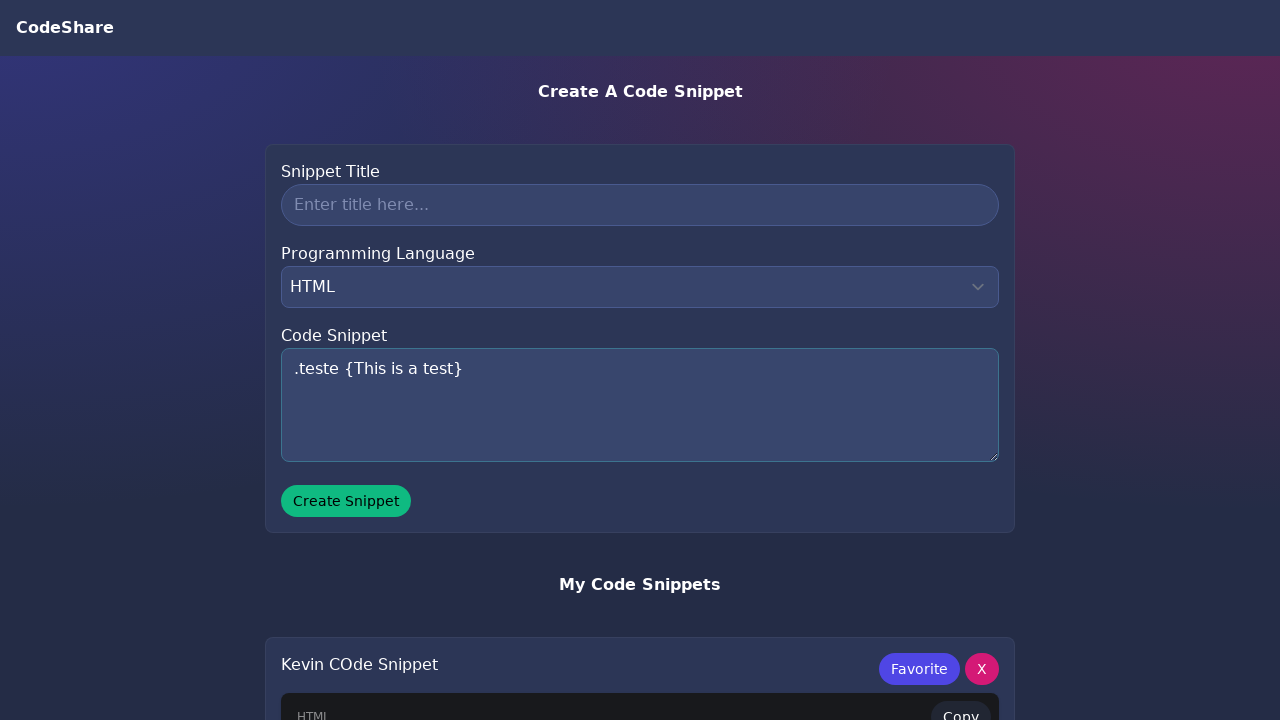

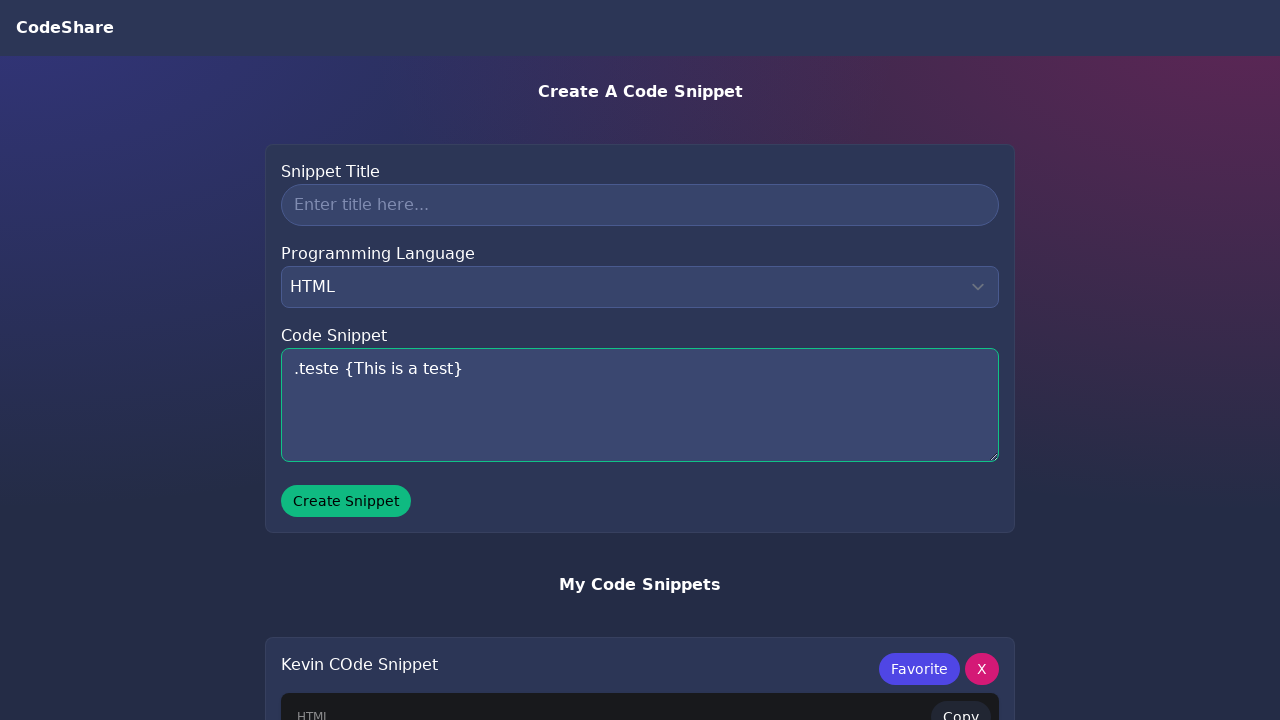